Tests a signup form by filling in first name, last name, and email fields, then submitting the form

Starting URL: https://secure-retreat-92358.herokuapp.com/

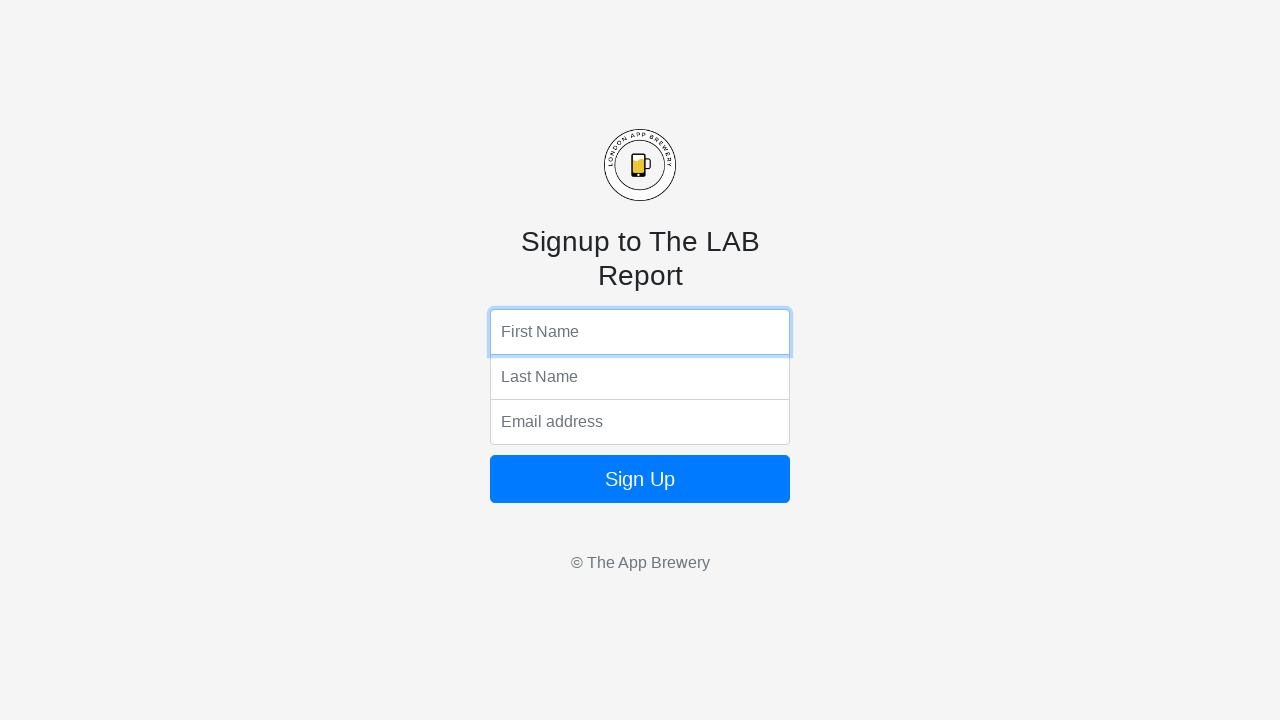

Navigated to signup form page
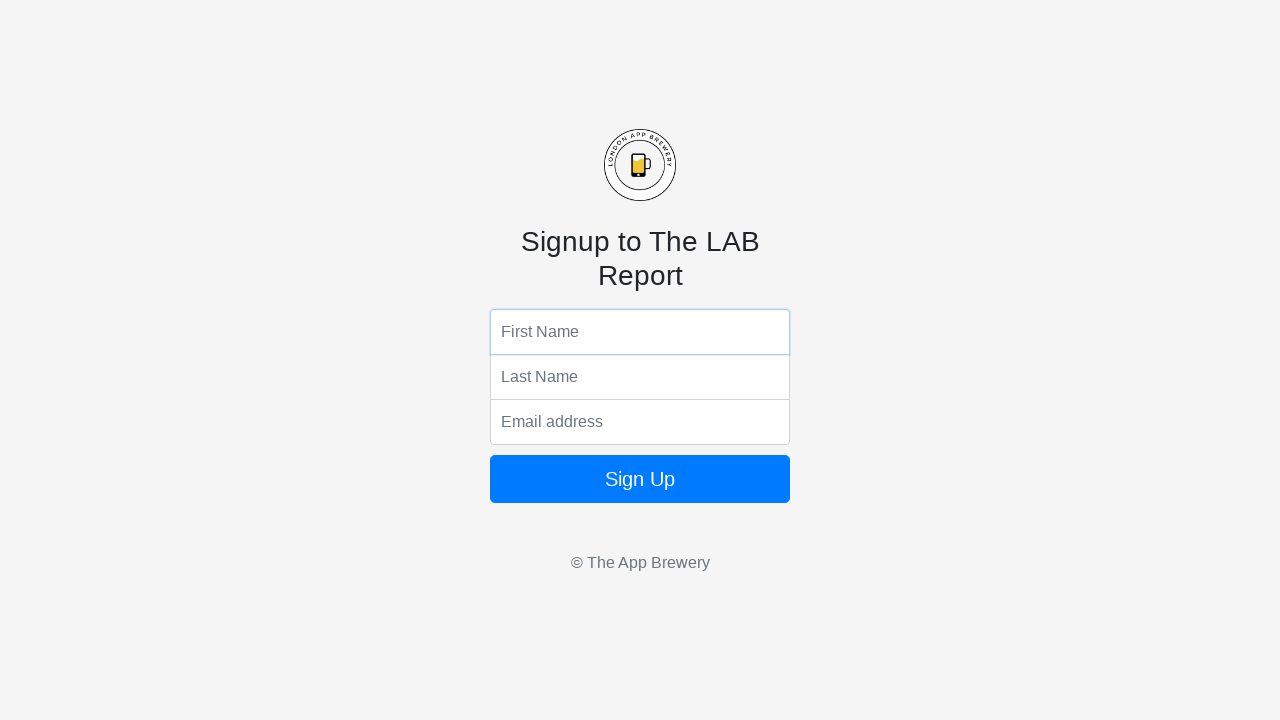

Filled first name field with 'Jennifer' on input[name='fName']
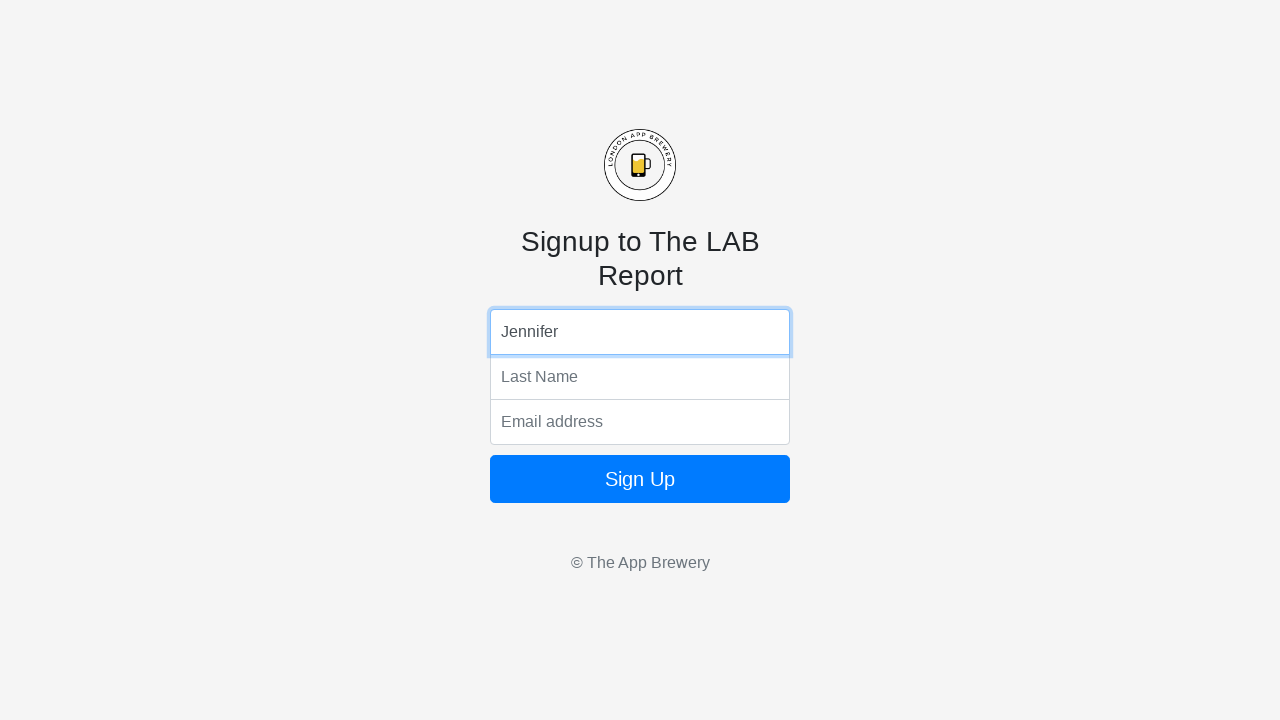

Filled last name field with 'Thompson' on input[name='lName']
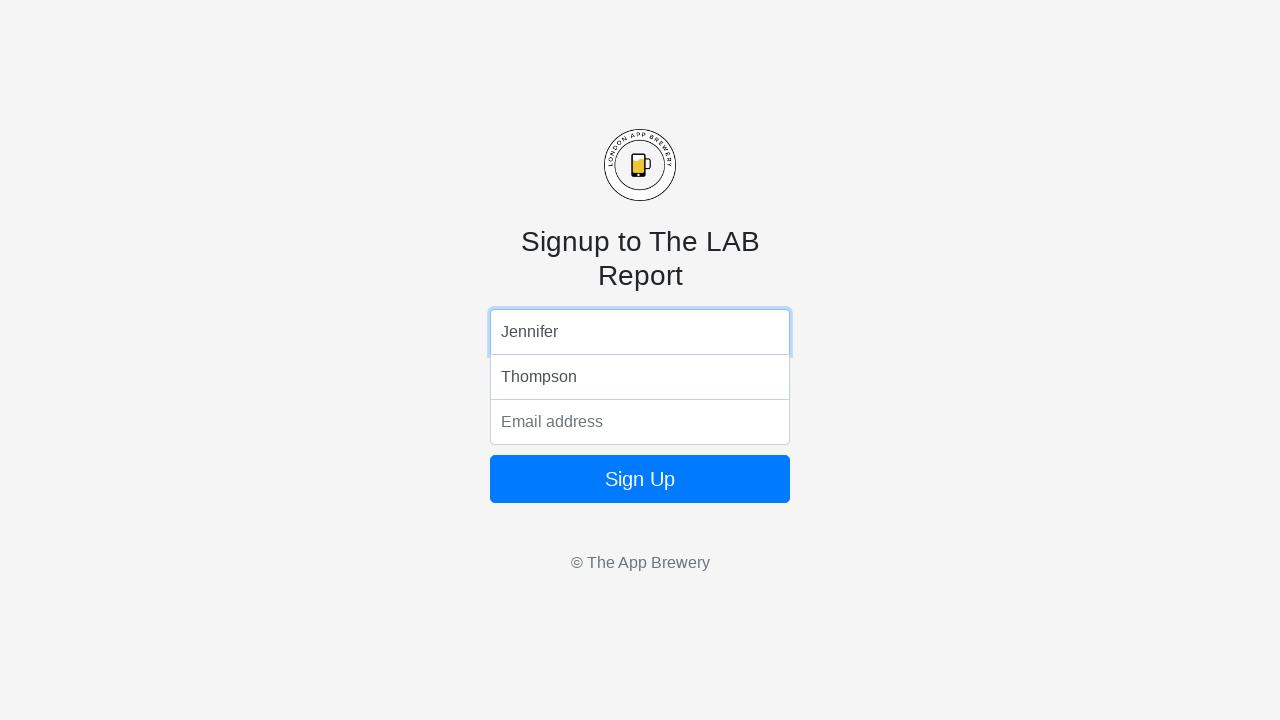

Filled email field with 'jthompson2024@testmail.org' on input[name='email']
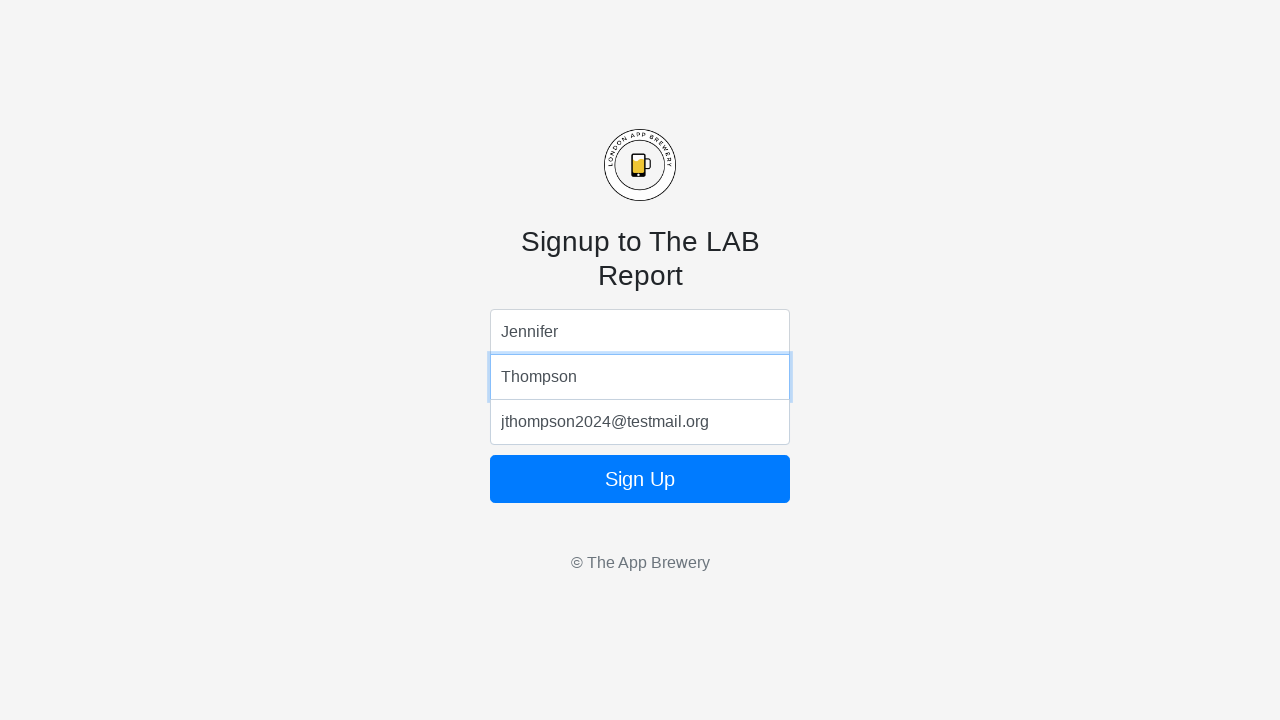

Clicked sign up button to submit the form at (640, 479) on form button
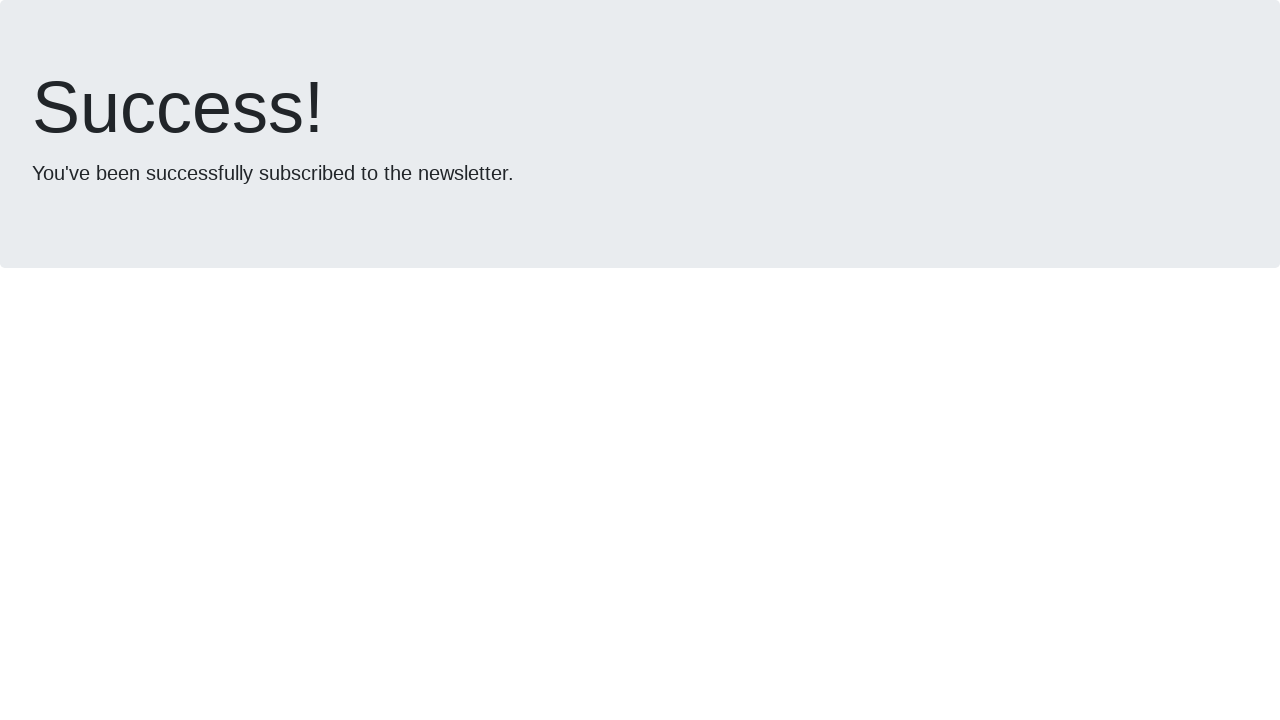

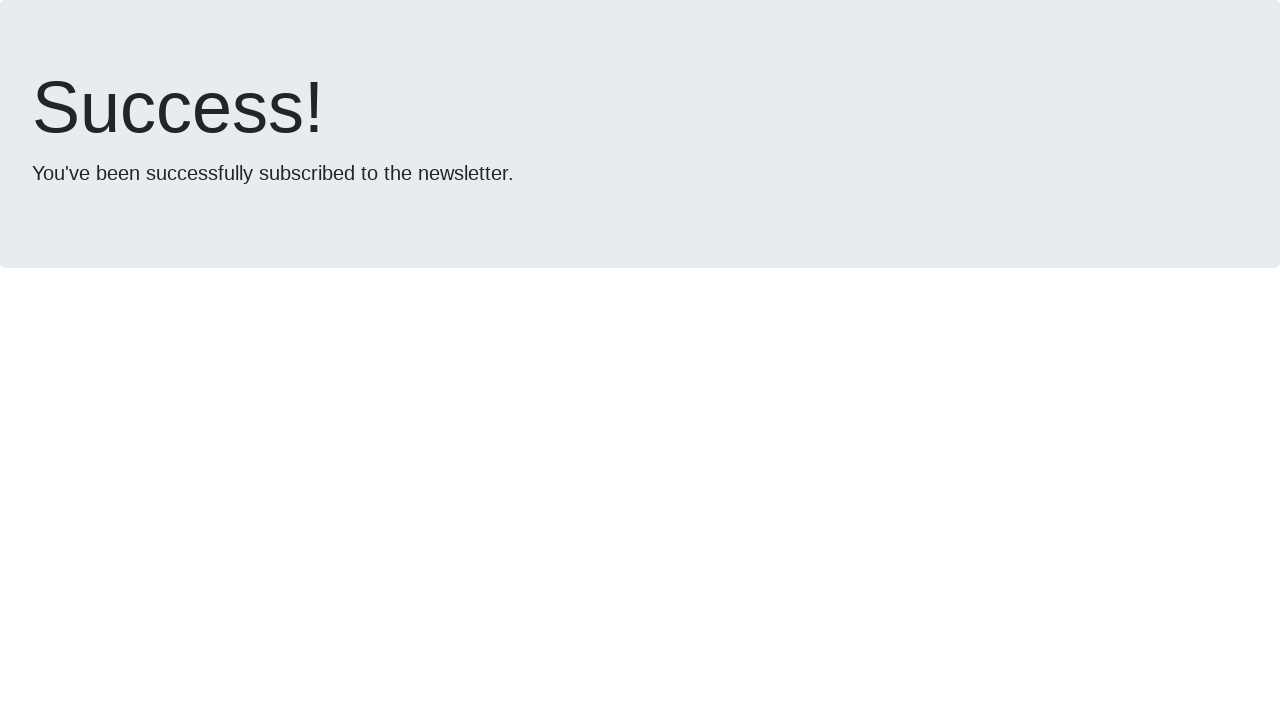